Demonstrates JavaScript execution by getting the number of frames on the page and scrolling down 1000 pixels.

Starting URL: https://www.guru99.com/api-testing.html

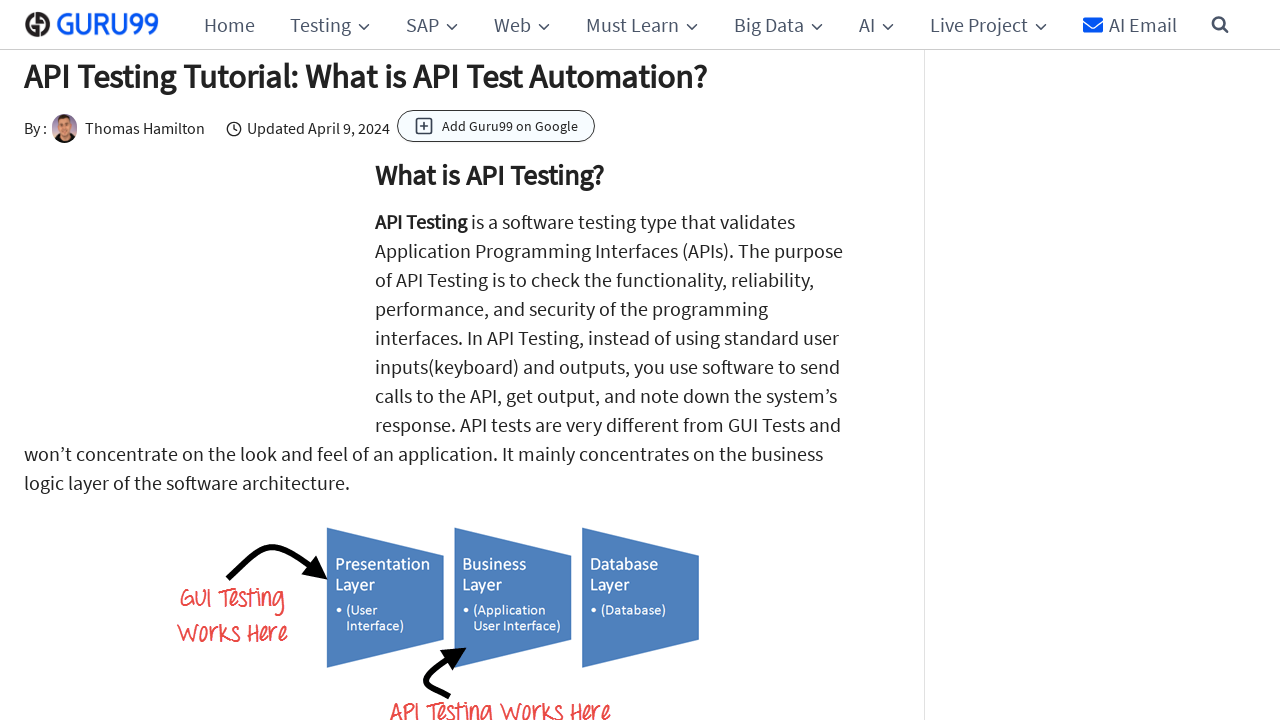

Navigated to API Testing page on guru99.com
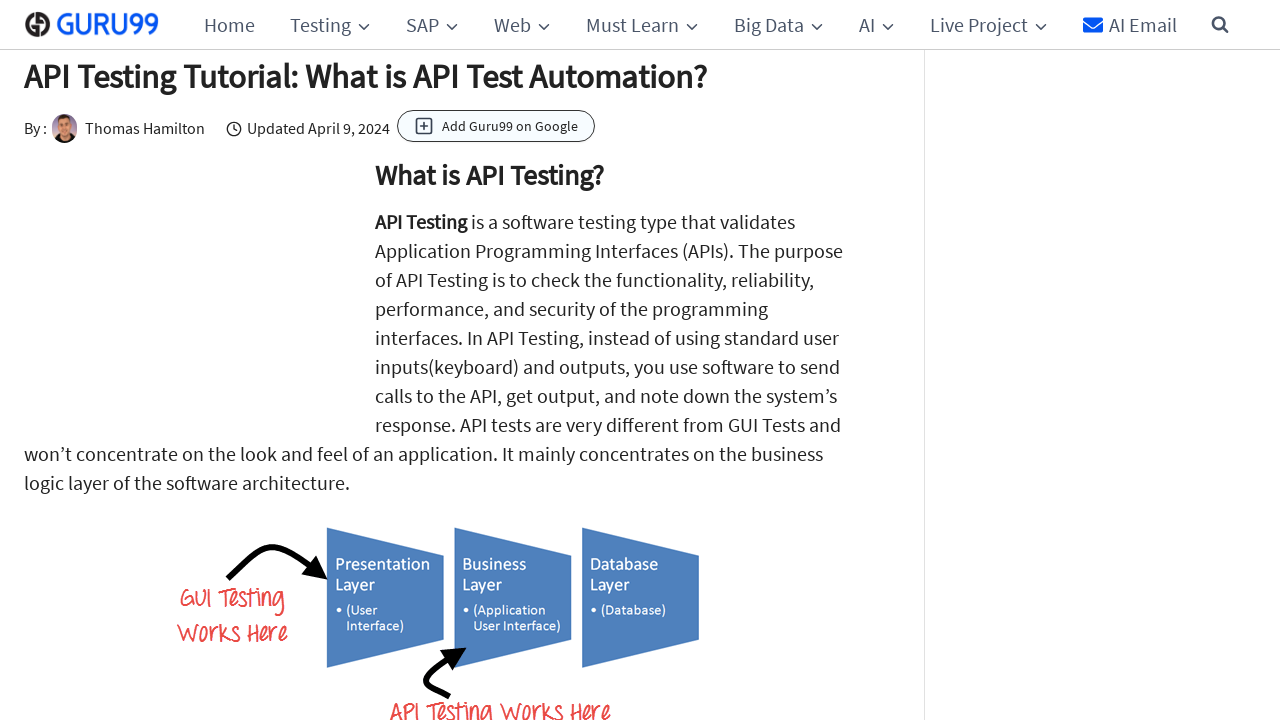

Executed JavaScript to get number of frames: 0
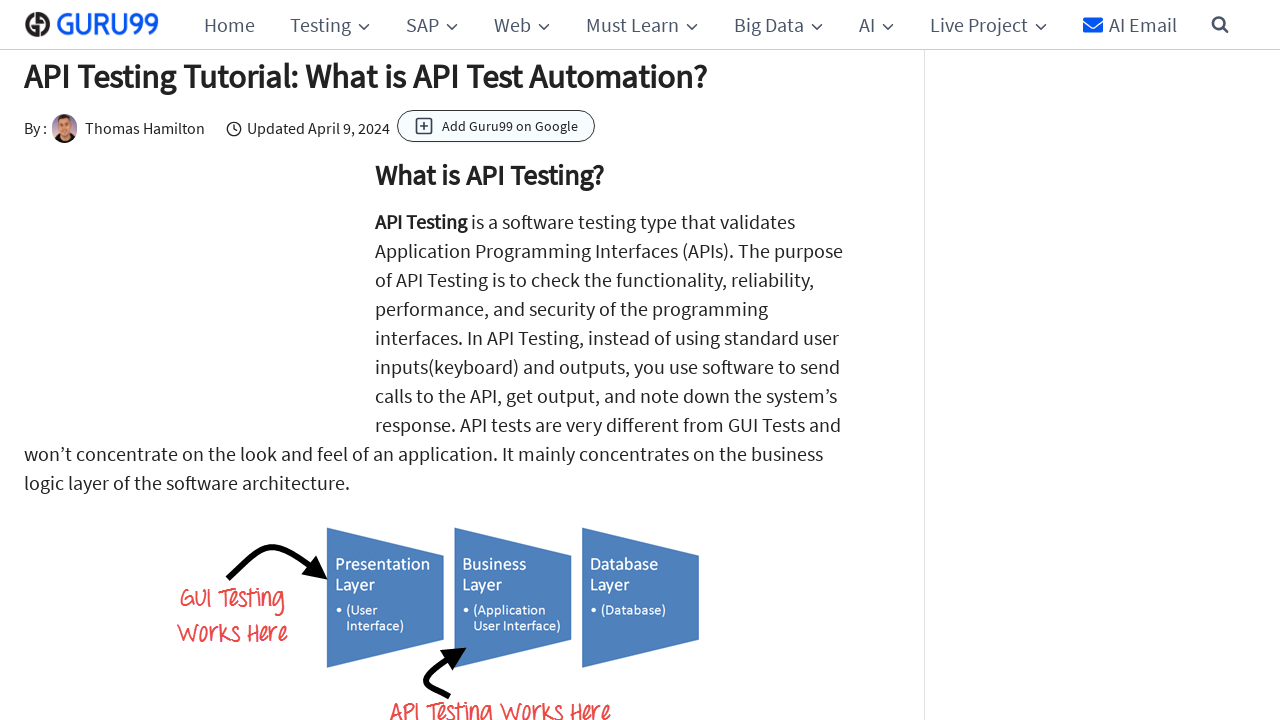

Scrolled down 1000 pixels using JavaScript
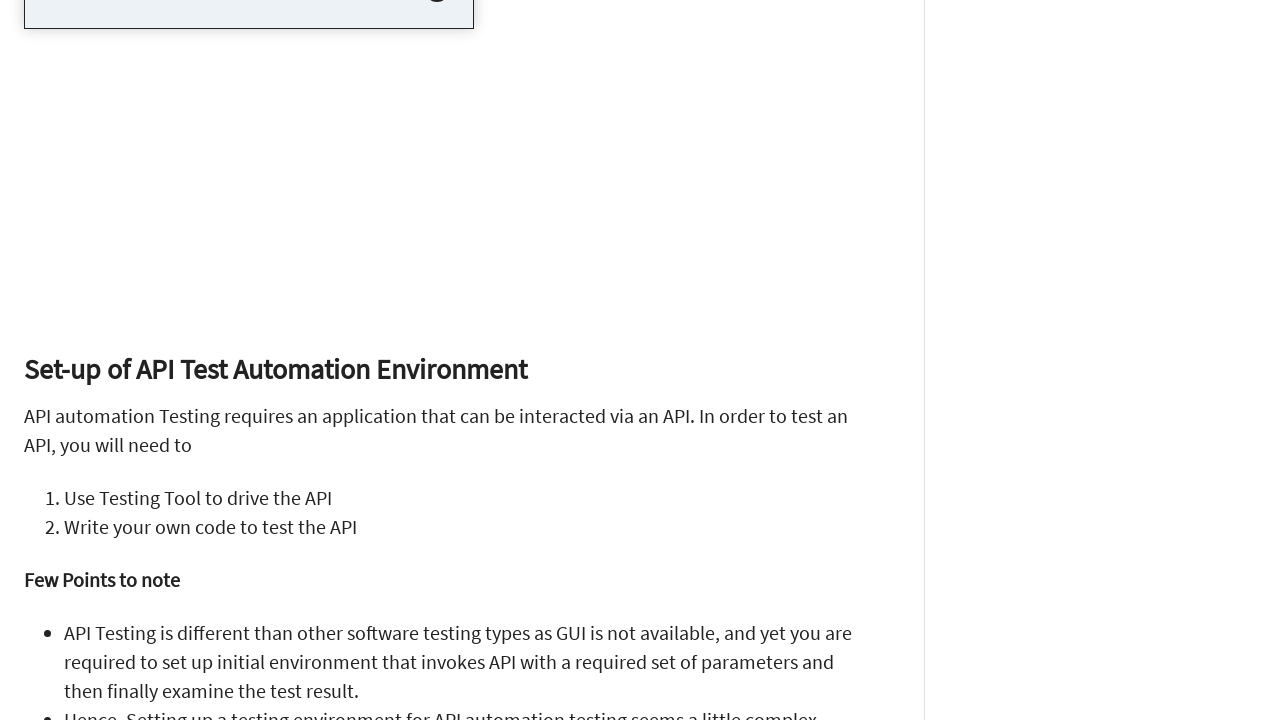

Waited 500ms to observe scroll effect
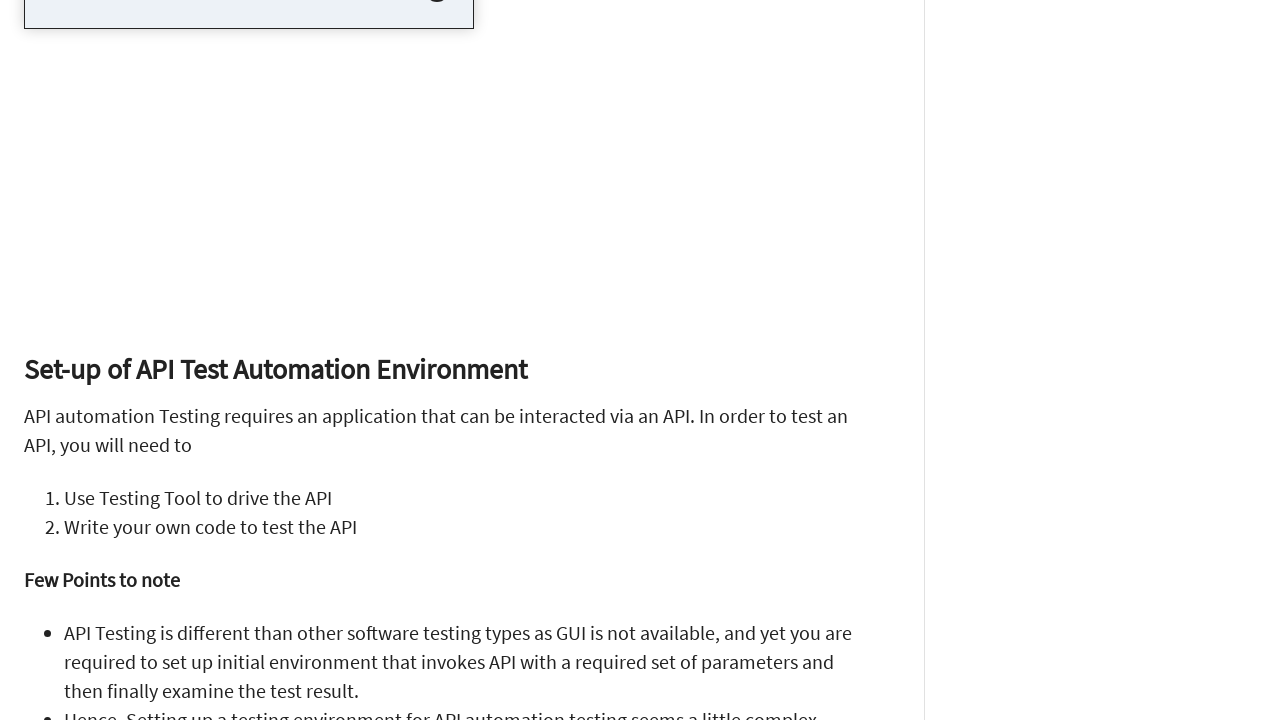

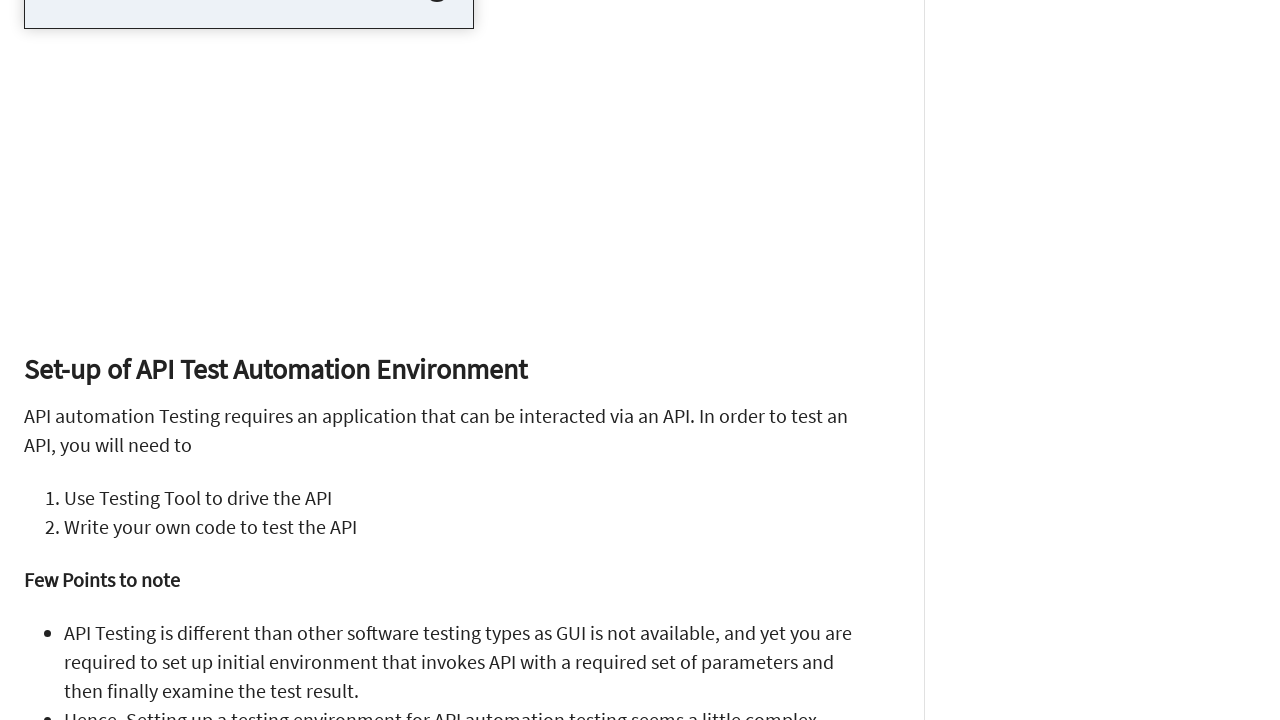